Verifies that speaker tiles are visible on the page and contain speaker names

Starting URL: https://wearecommunity.io/speakers

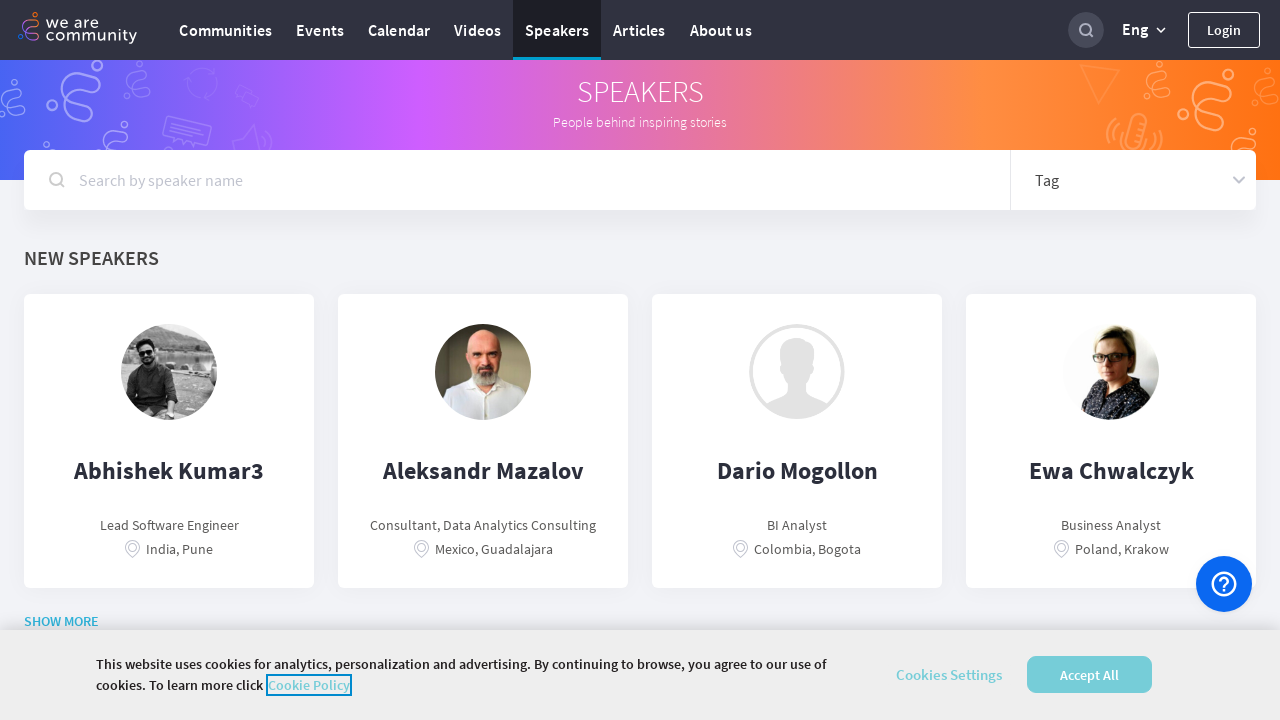

Navigated to speakers page at https://wearecommunity.io/speakers
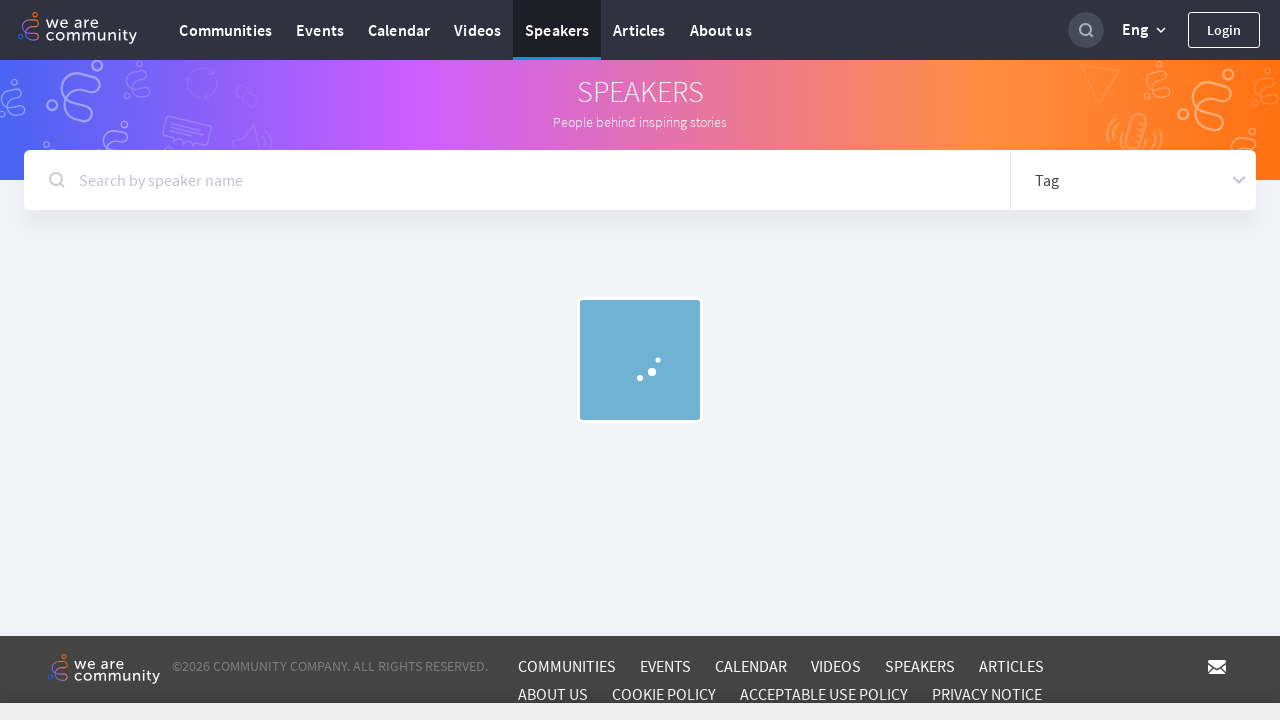

Speaker card elements loaded and are present on the page
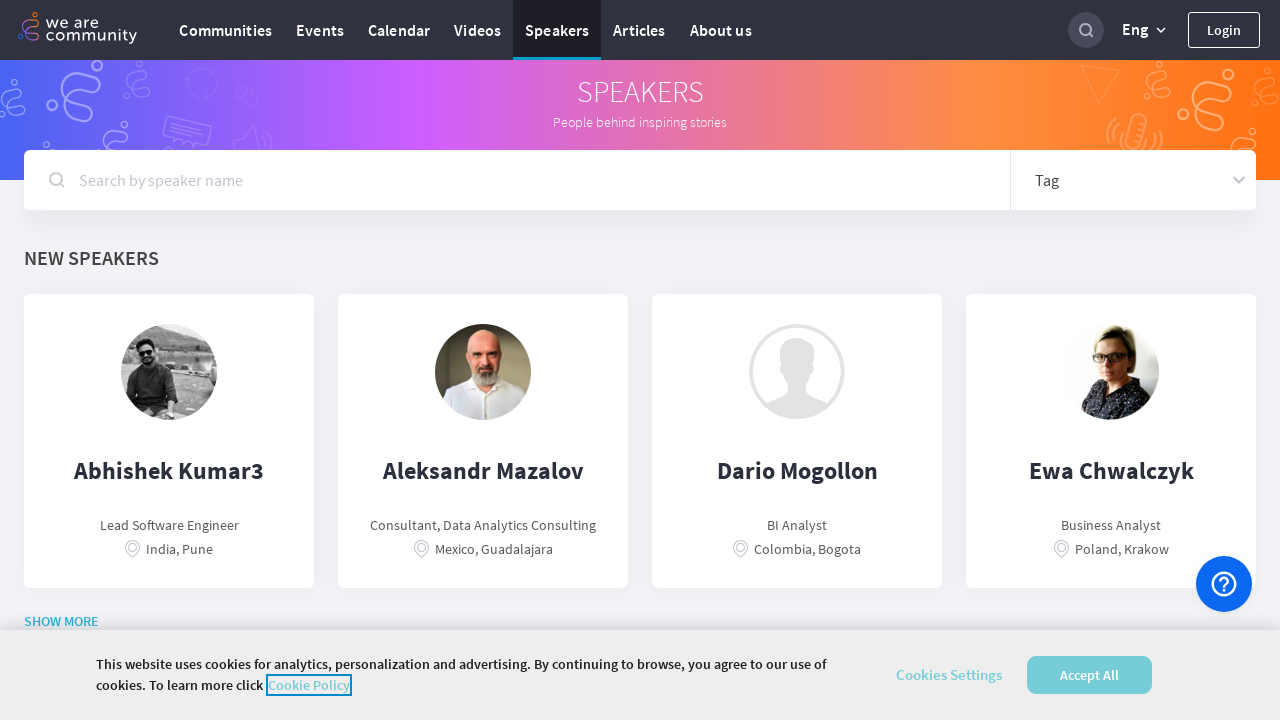

Queried all speaker cards - found 20 cards
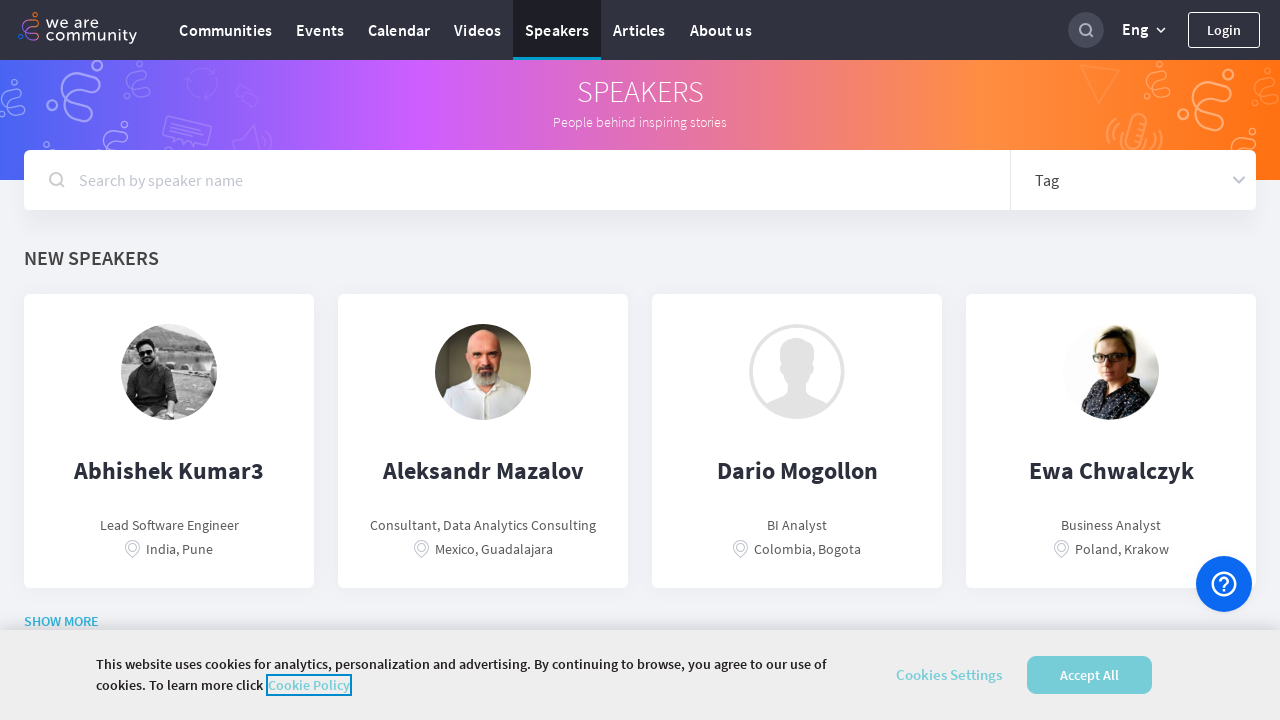

Verified that at least one speaker card exists on the page
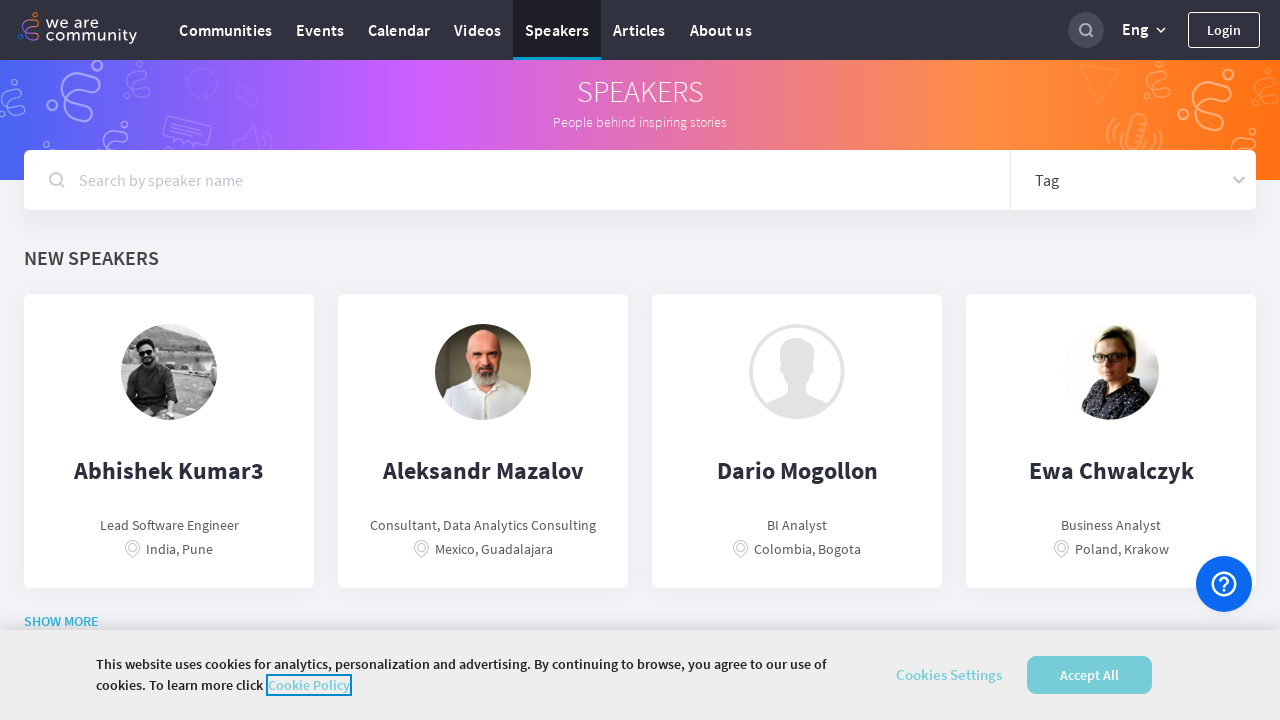

Speaker name element became visible on the page
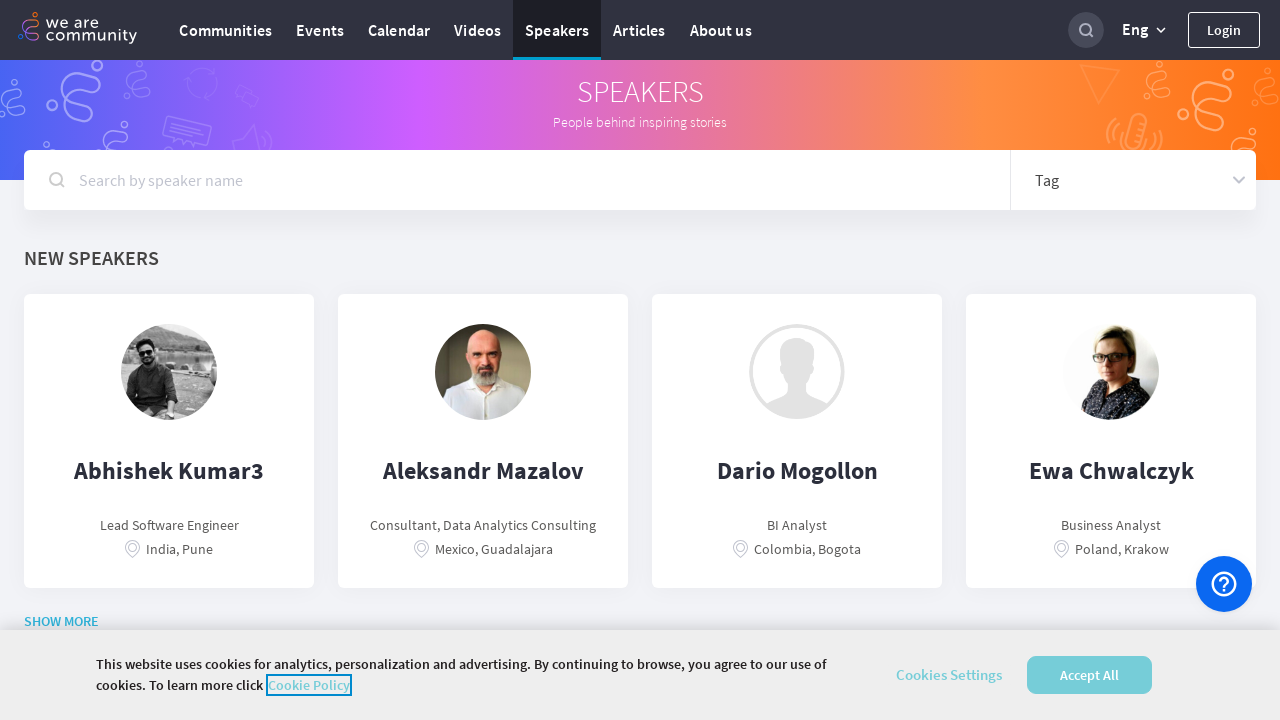

Retrieved the first speaker name element
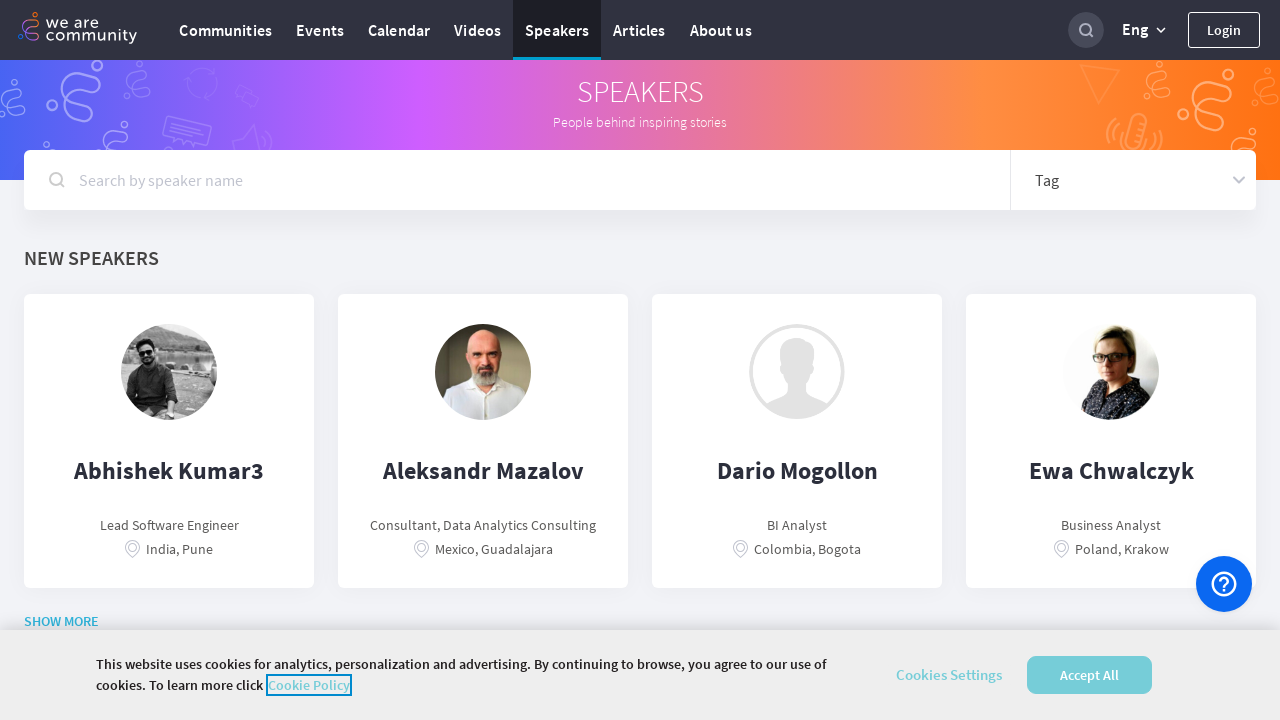

Extracted speaker name text: 'Abhishek Kumar3'
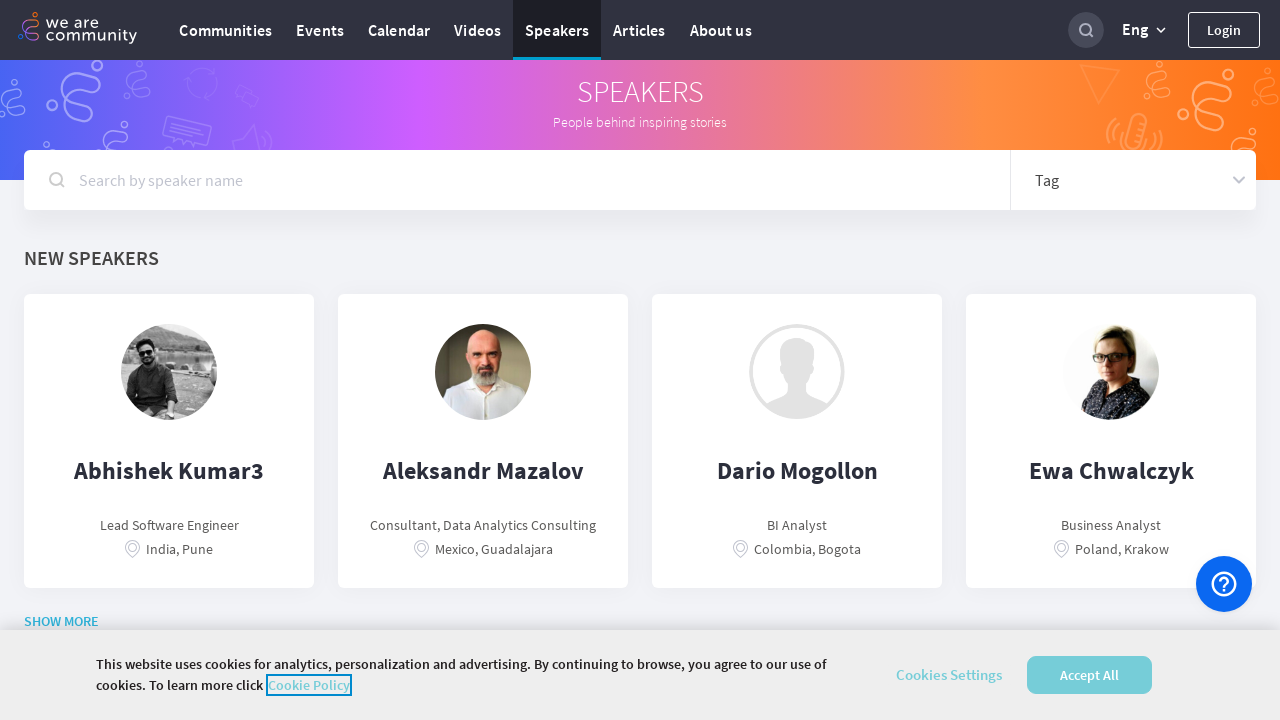

Verified that speaker name is not empty and contains valid text
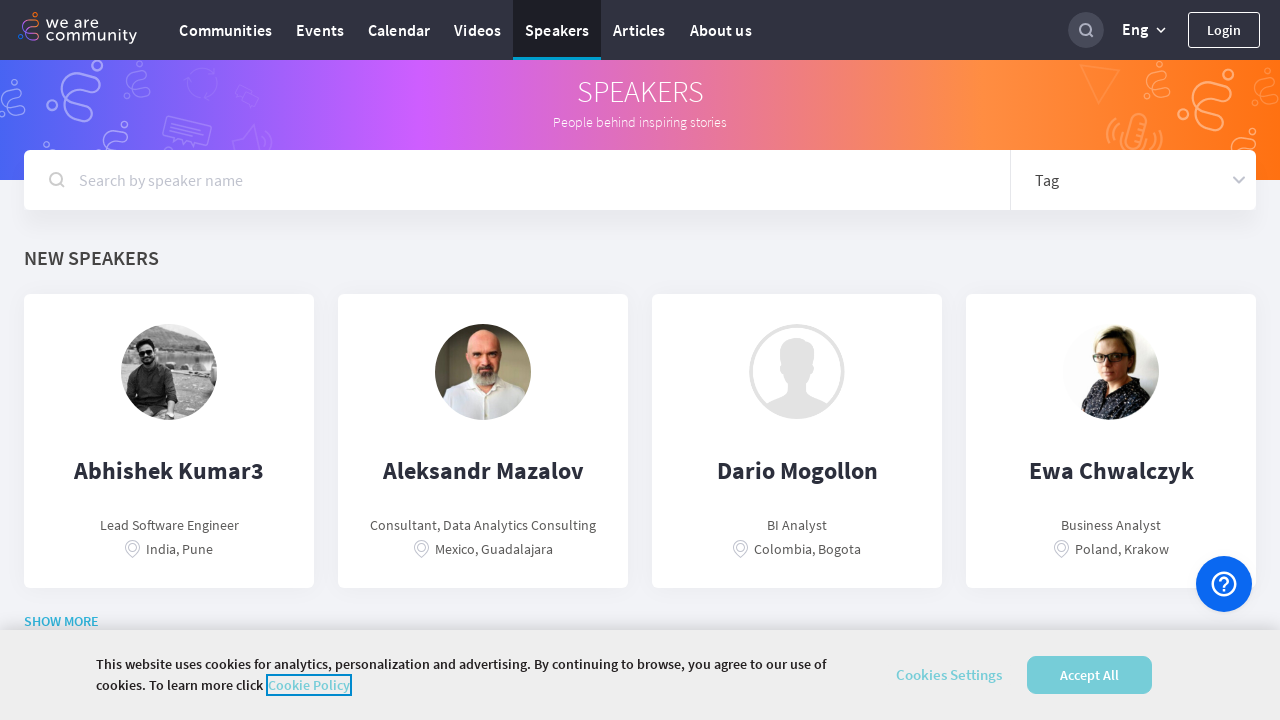

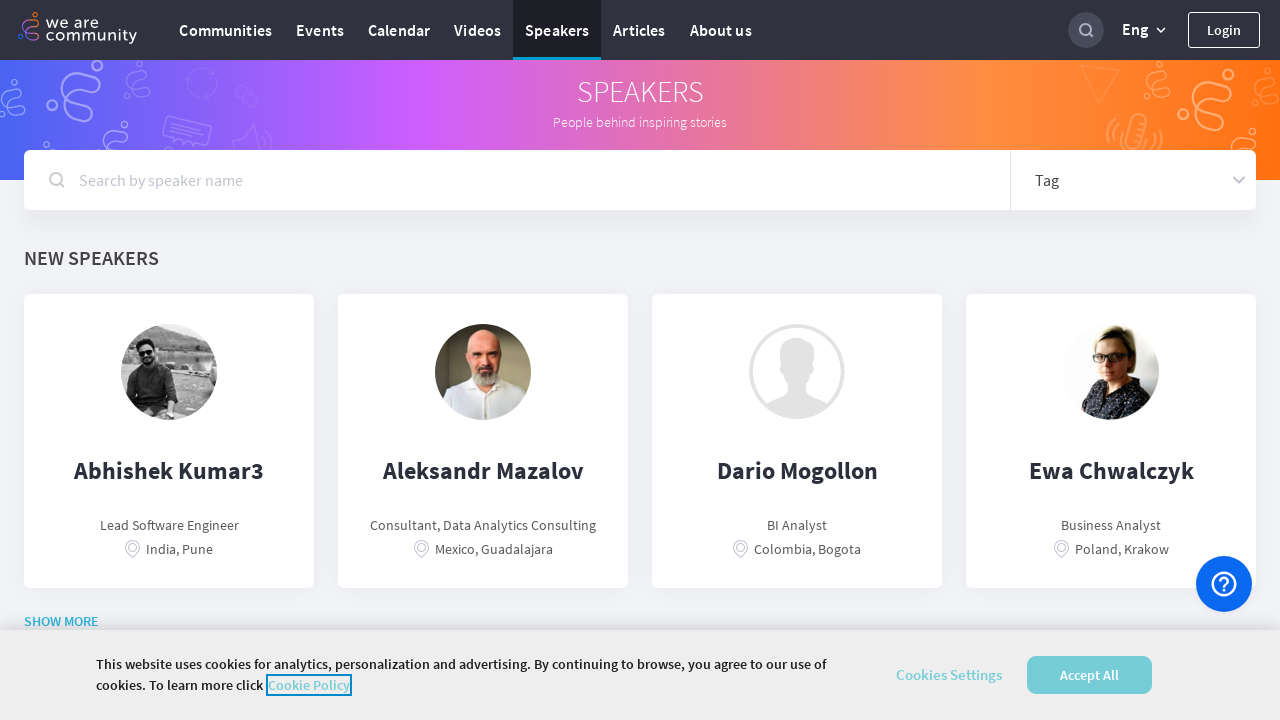